Tests the jQuery UI datepicker widget by switching to an iframe, entering a date value, and then scrolling down the page

Starting URL: https://jqueryui.com/datepicker/

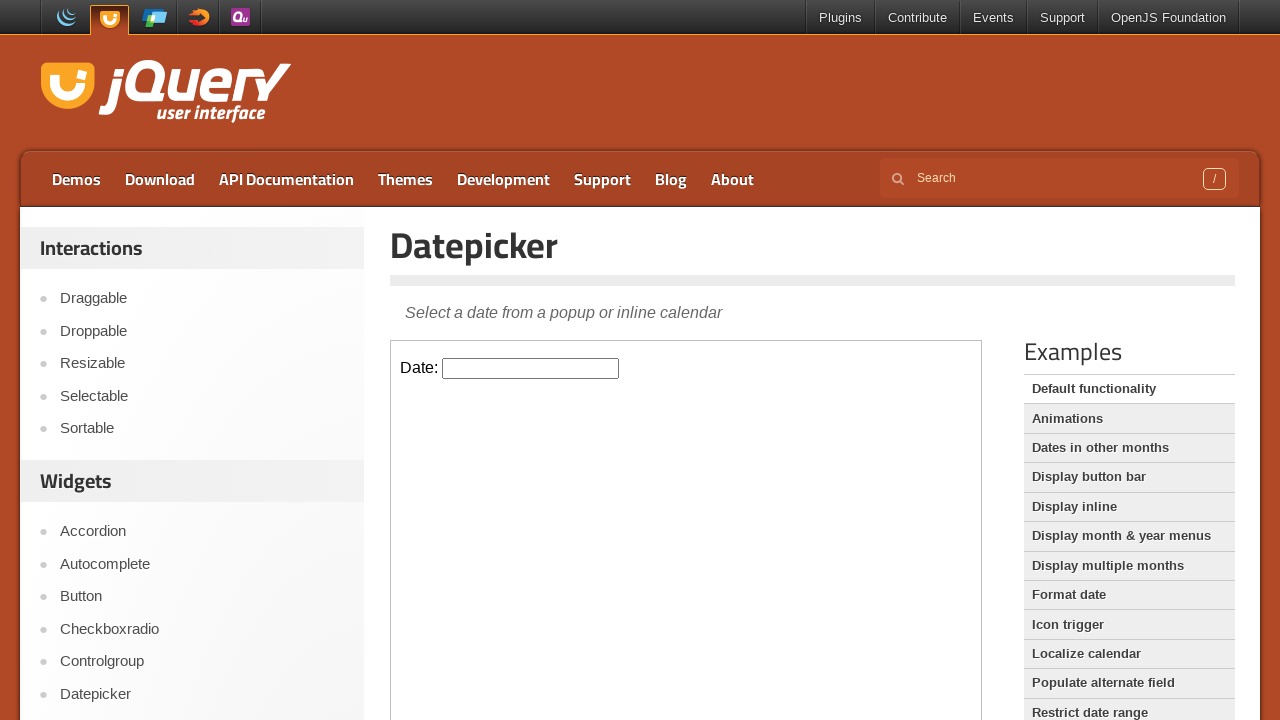

Located the demo iframe
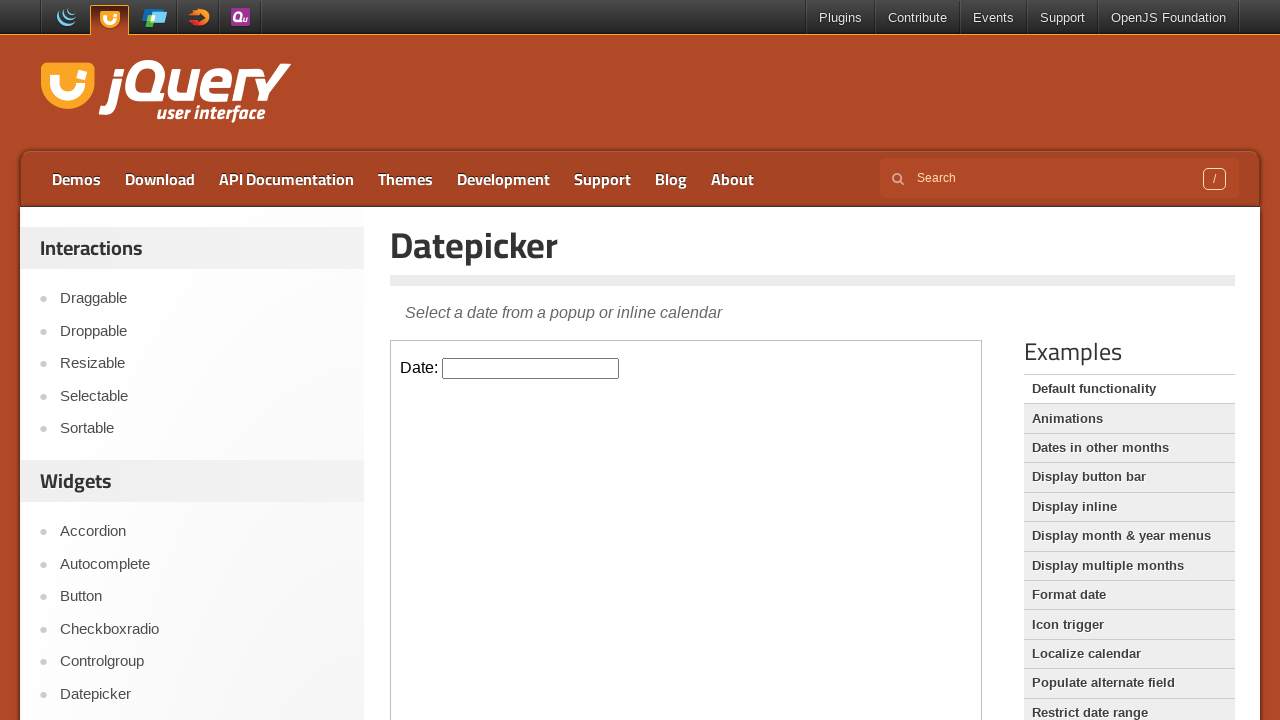

Cleared the datepicker field on .demo-frame >> internal:control=enter-frame >> #datepicker
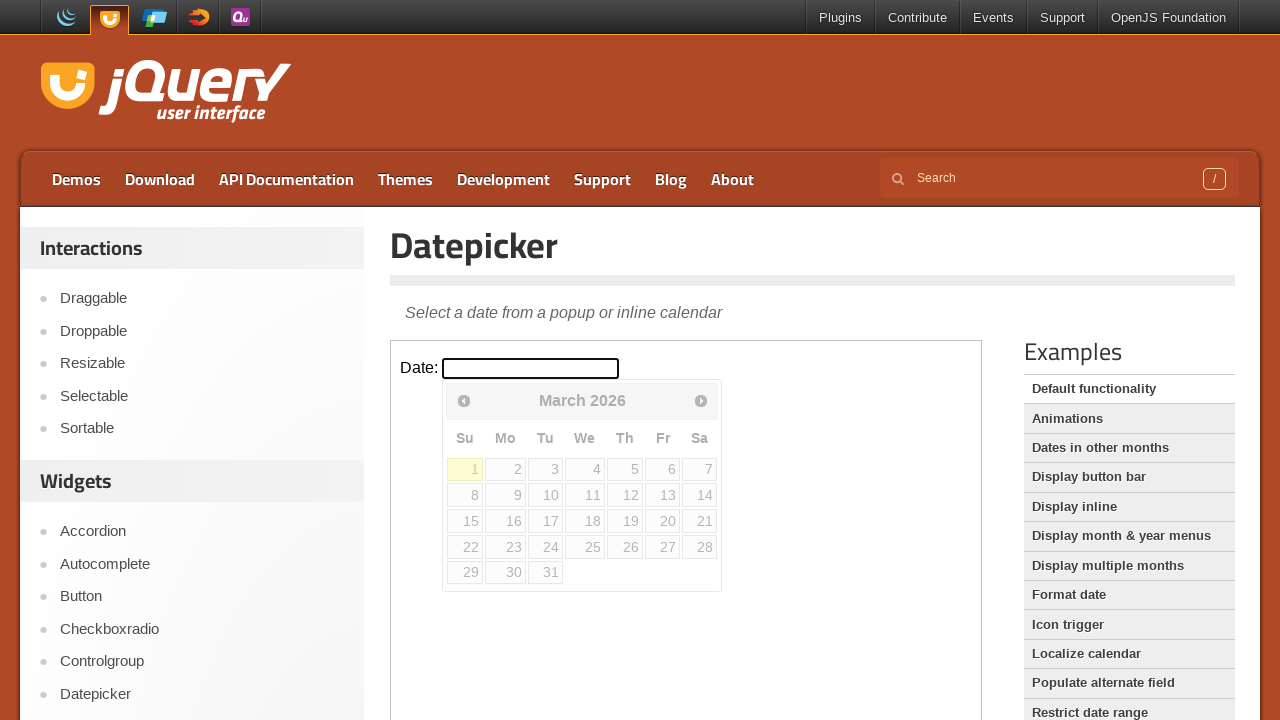

Filled datepicker field with '04/12/1994' on .demo-frame >> internal:control=enter-frame >> #datepicker
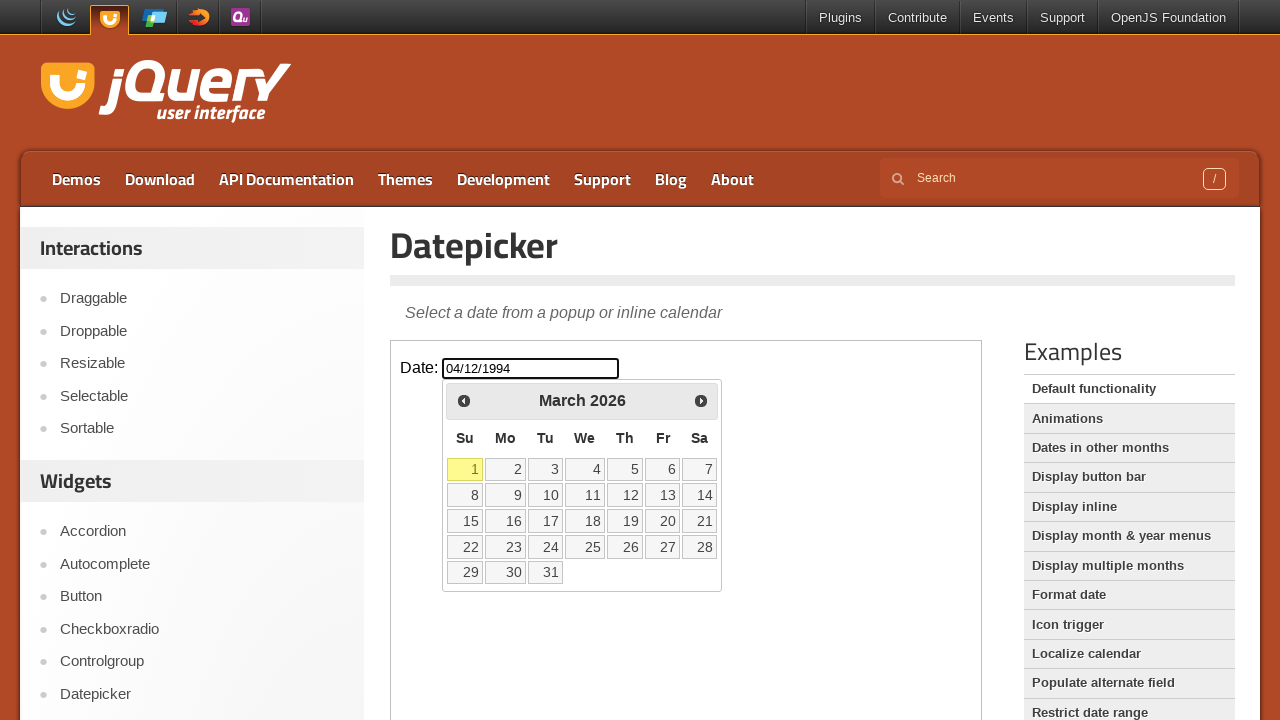

Pressed Tab to close the datepicker on .demo-frame >> internal:control=enter-frame >> #datepicker
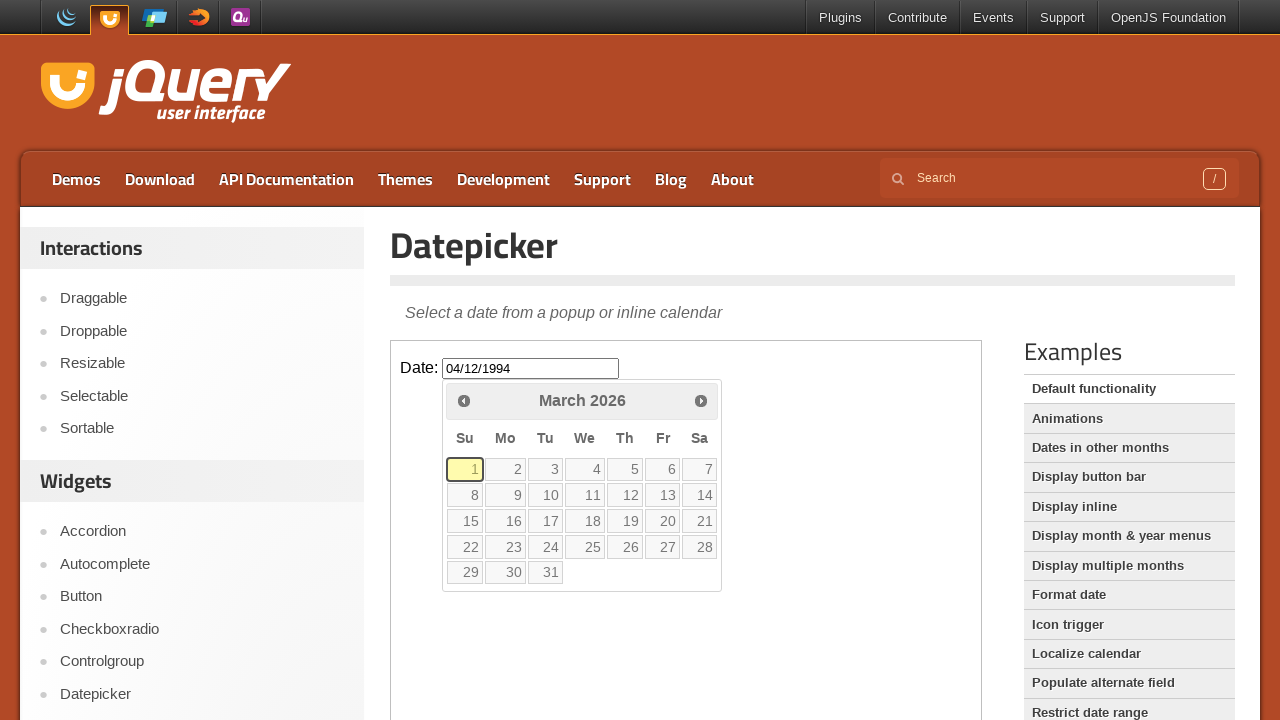

Scrolled down the page by 1600 pixels
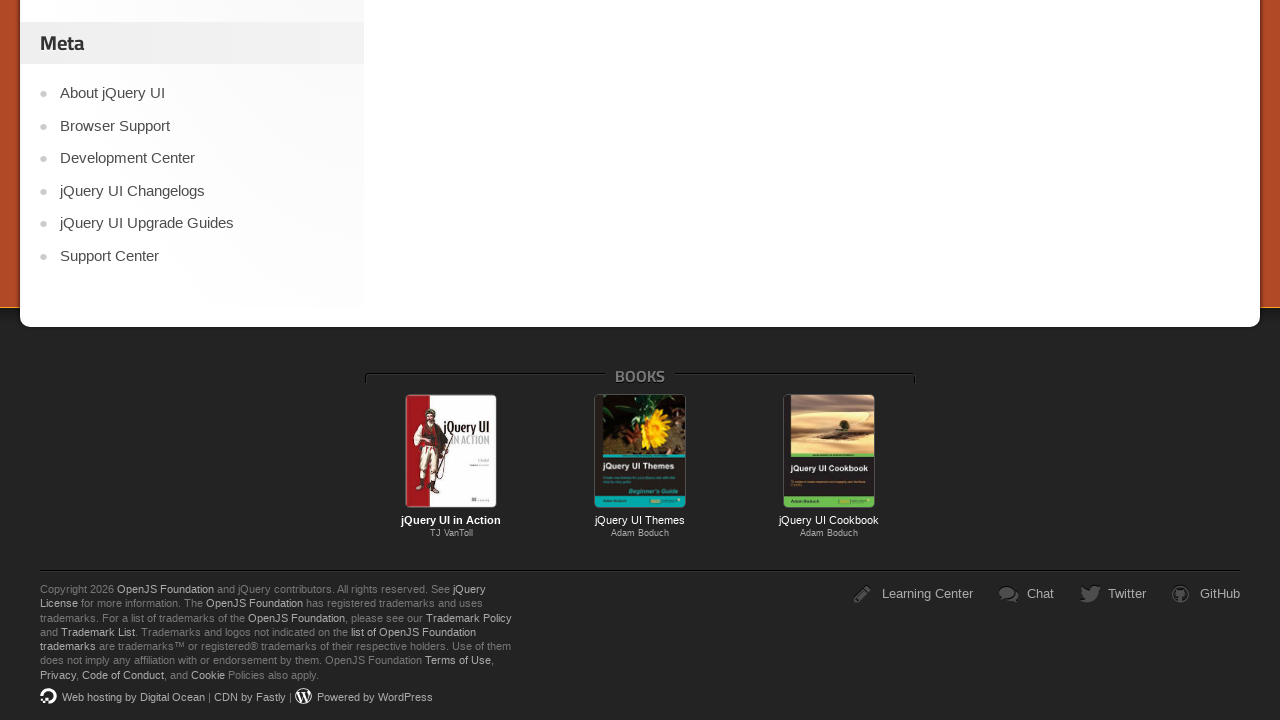

Waited for scroll animation to complete
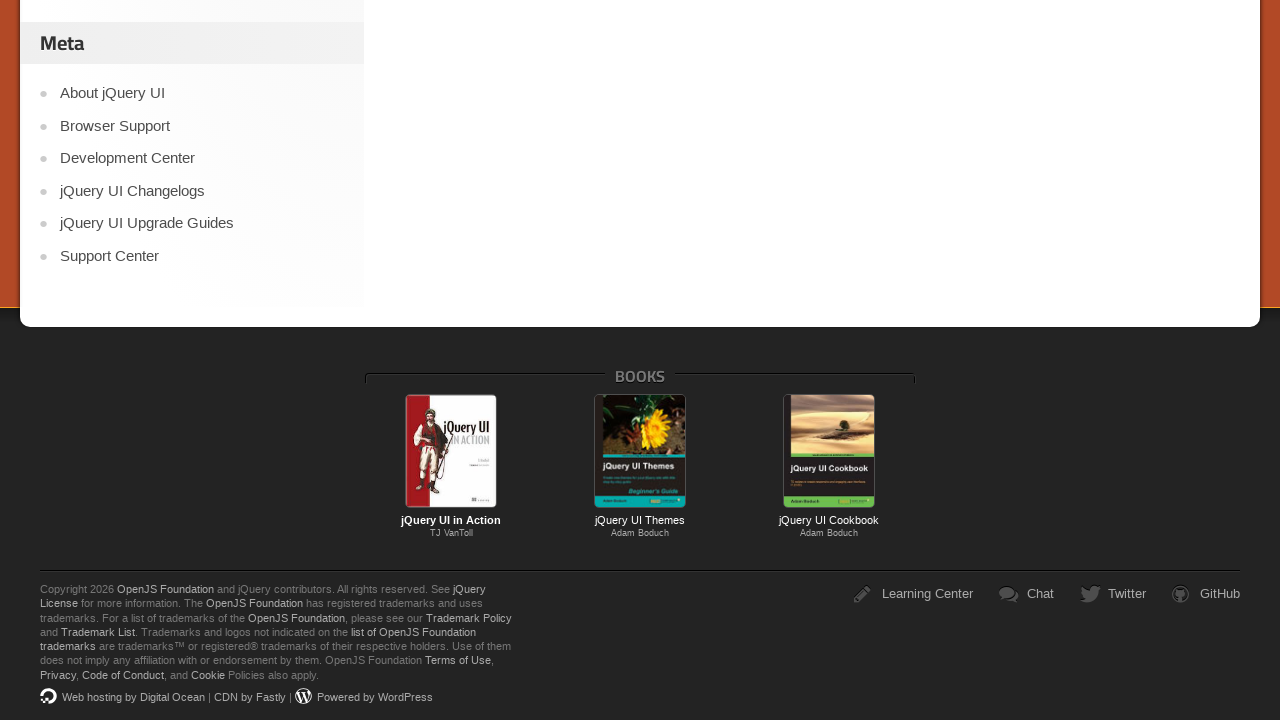

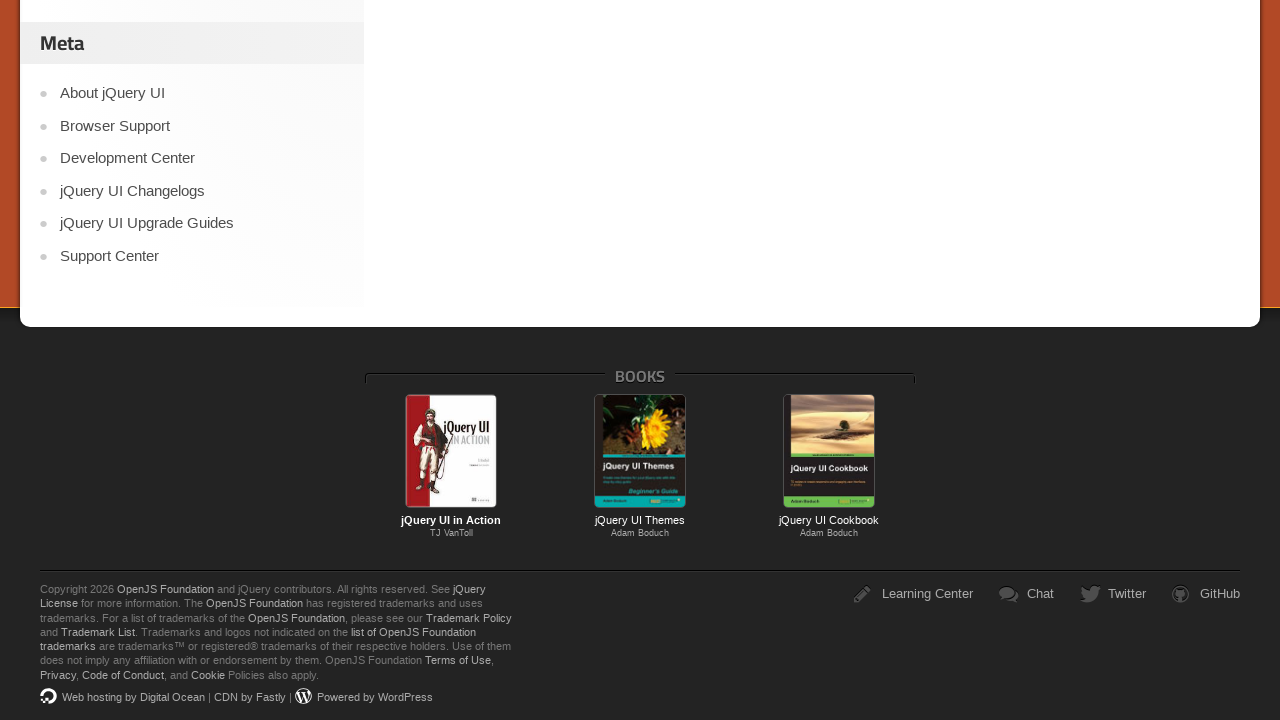